Tests right-click context menu functionality by right-clicking on an element and selecting the "Copy" option from the context menu

Starting URL: http://swisnl.github.io/jQuery-contextMenu/demo.html

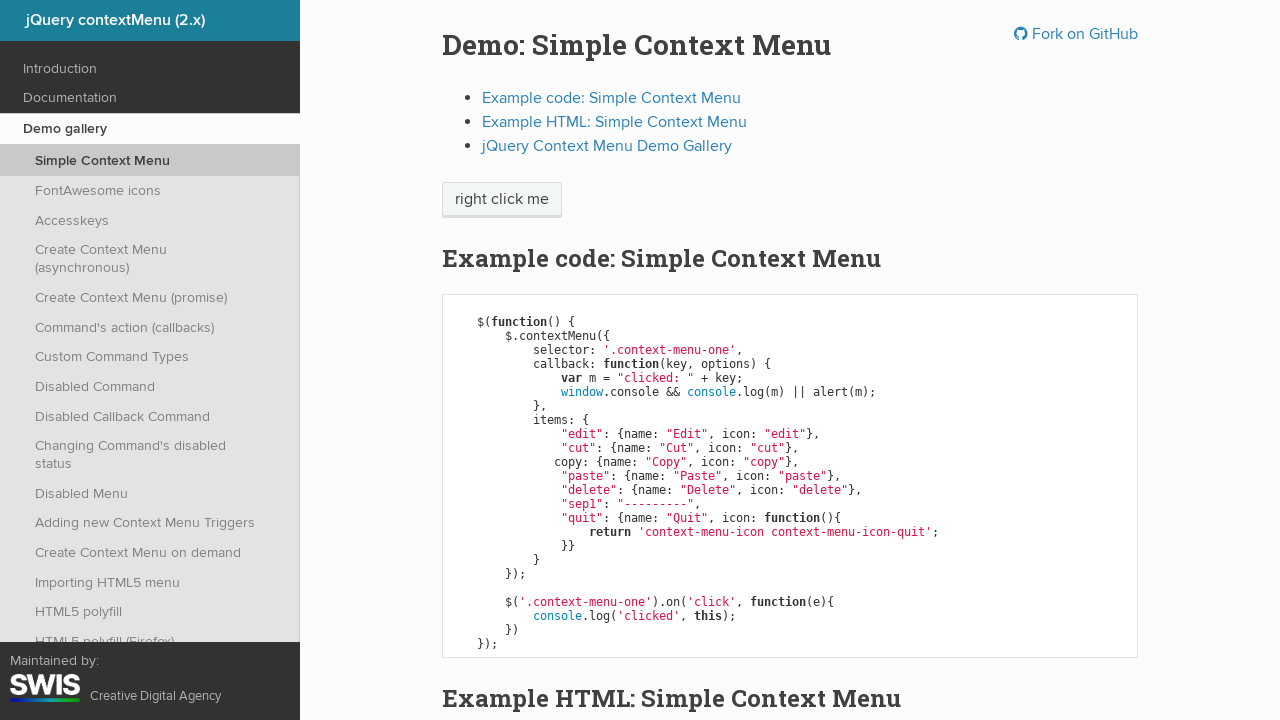

Located the 'right click me' element
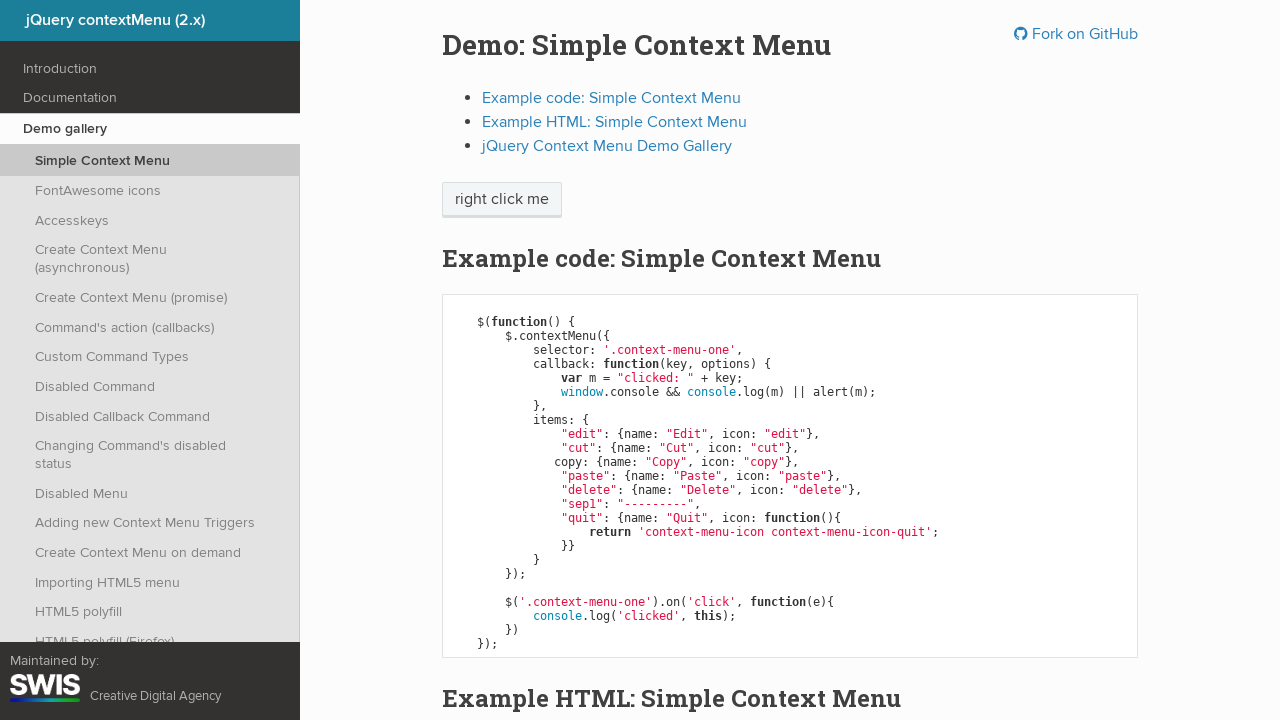

Right-clicked on the 'right click me' element at (502, 200) on xpath=//span[text()='right click me']
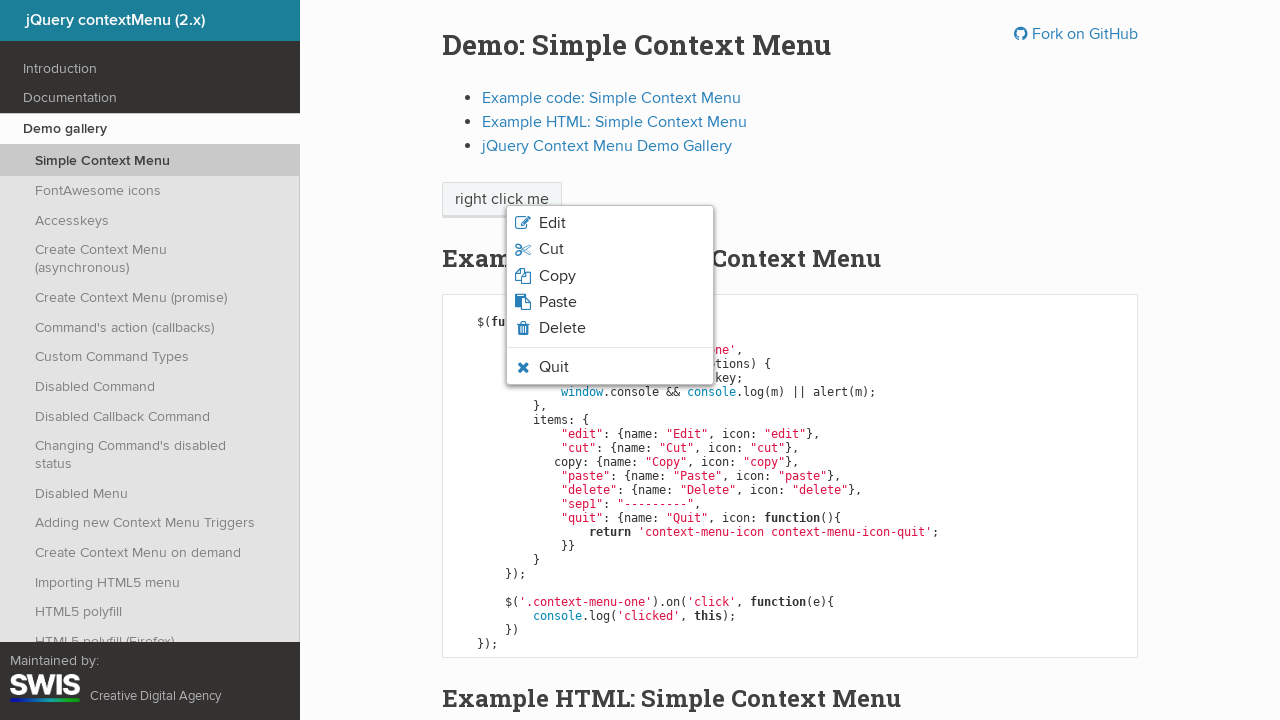

Context menu appeared
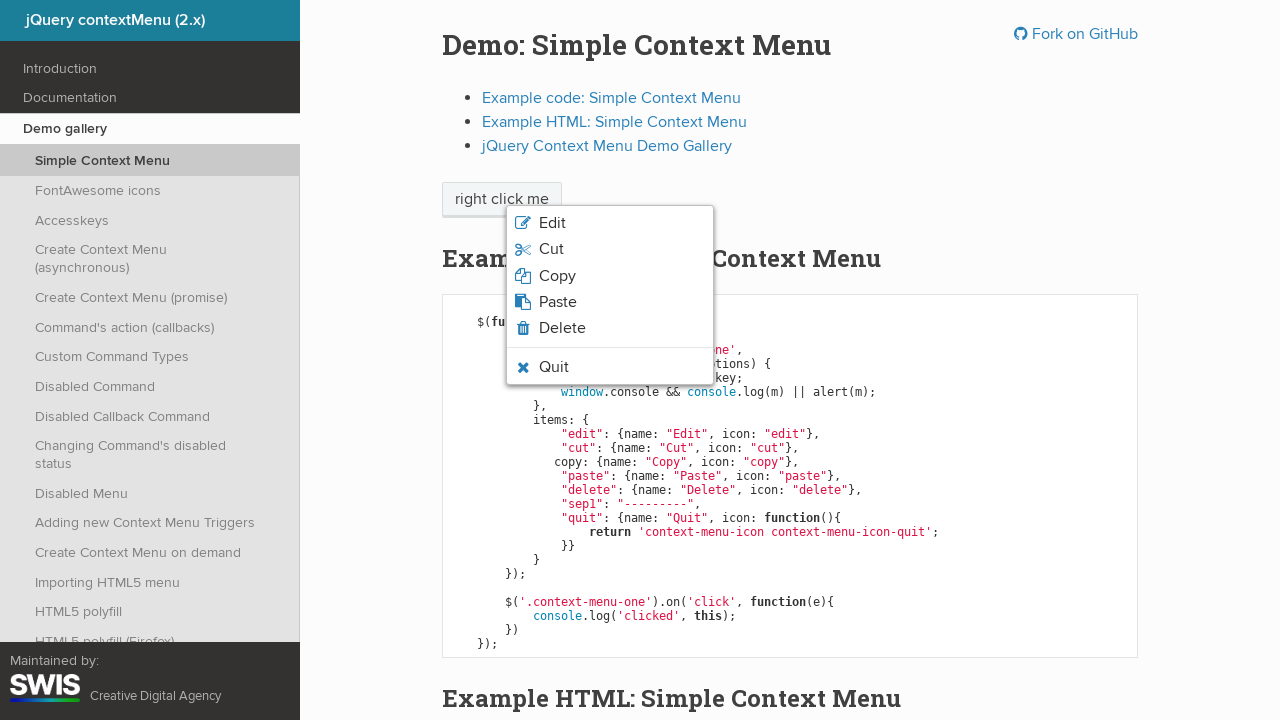

Located all context menu options
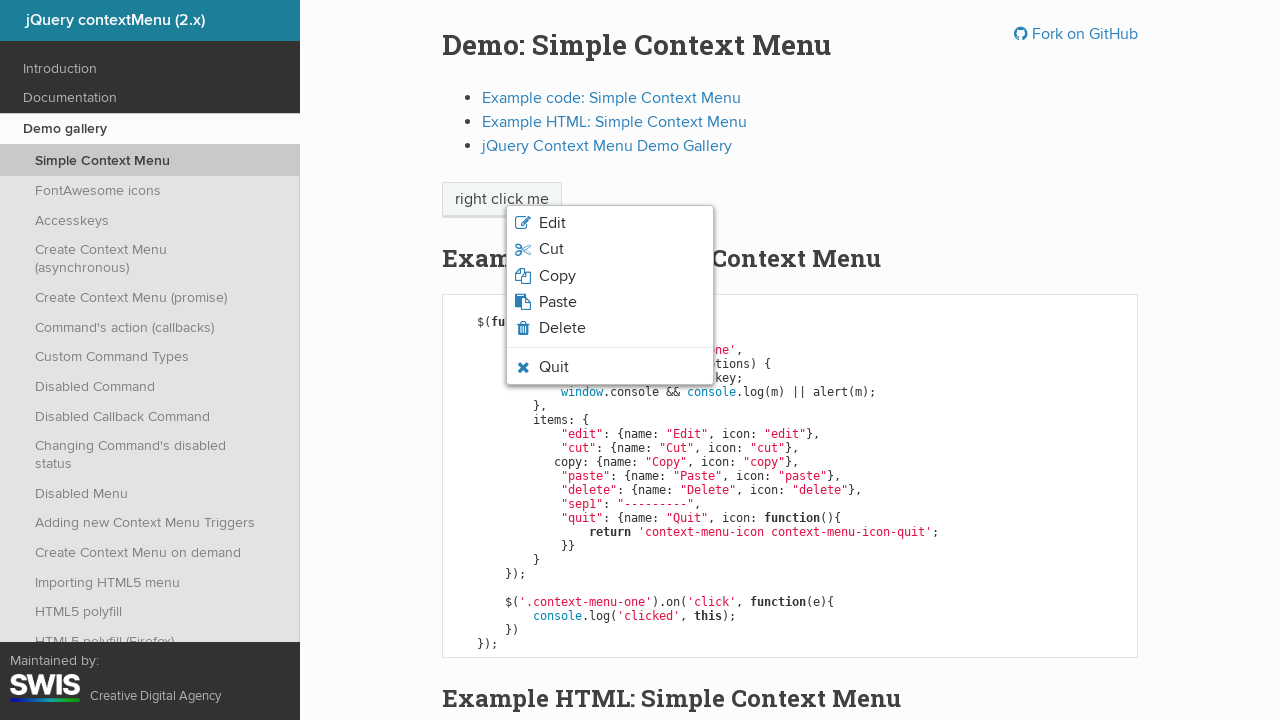

Clicked 'Copy' option from context menu at (557, 276) on ul.context-menu-list > li.context-menu-icon > span >> nth=2
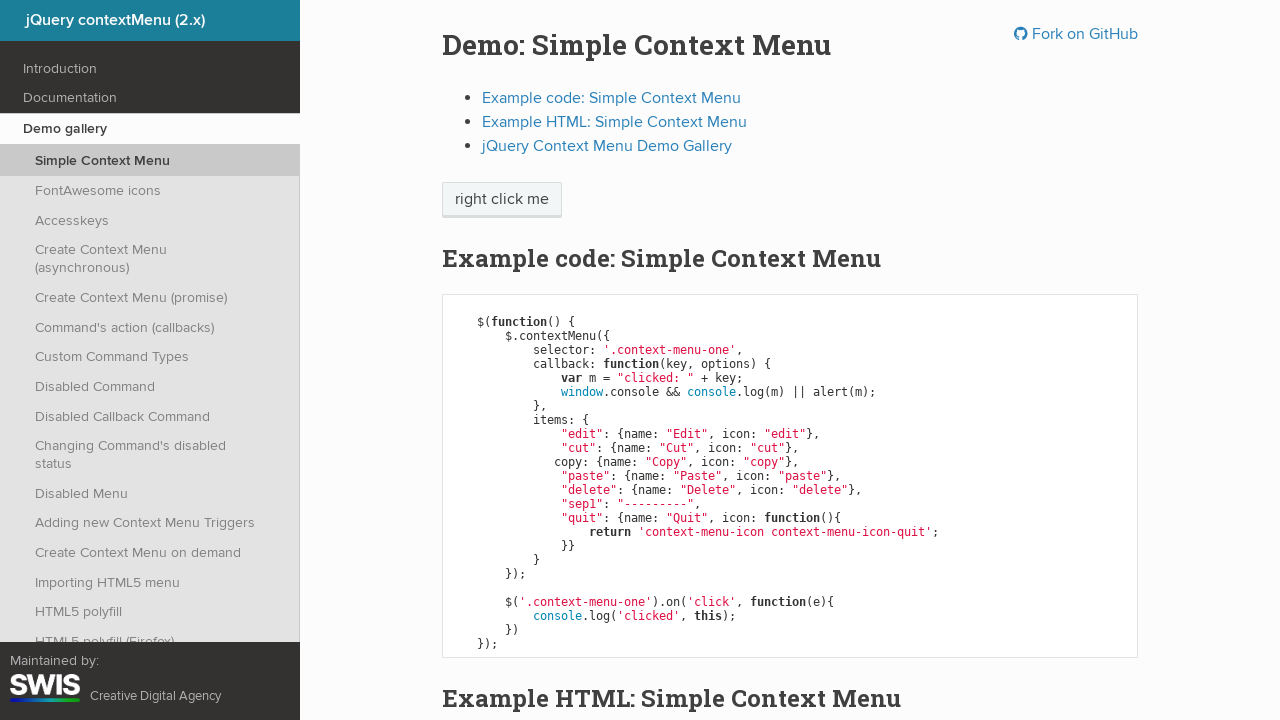

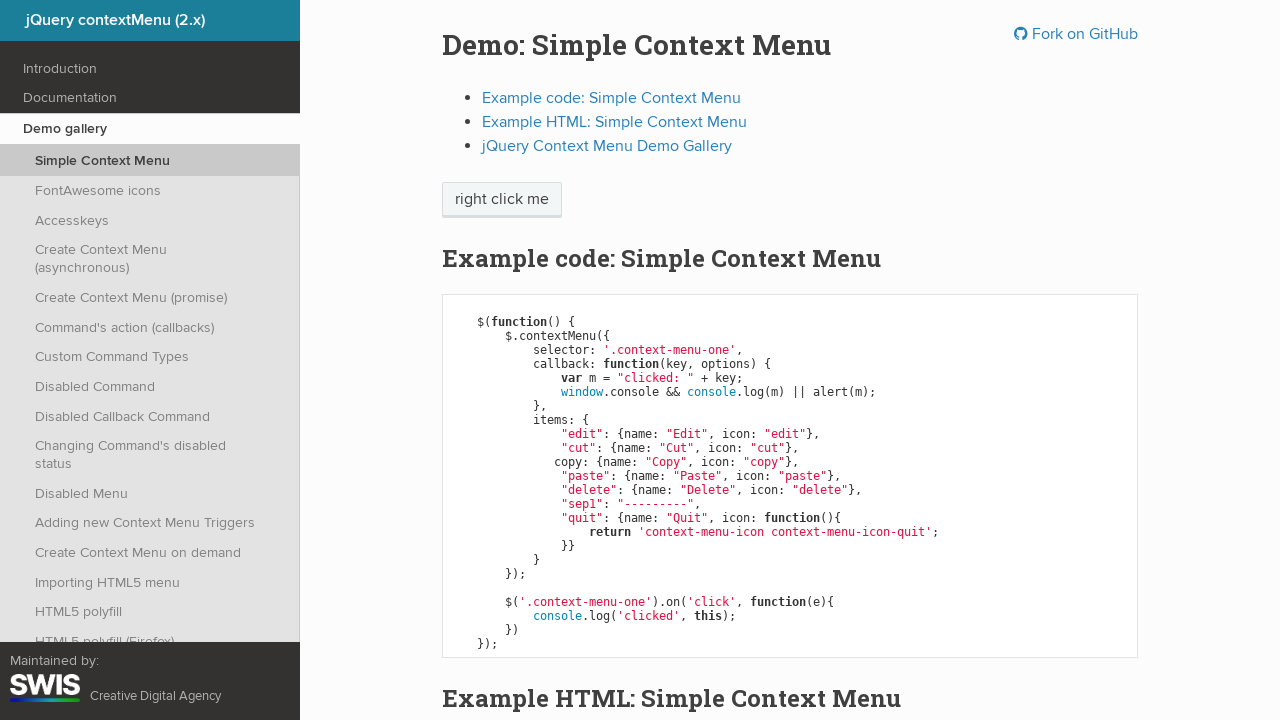